Tests right-click context menu functionality by performing a context click on a designated element

Starting URL: https://swisnl.github.io/jQuery-contextMenu/demo.html

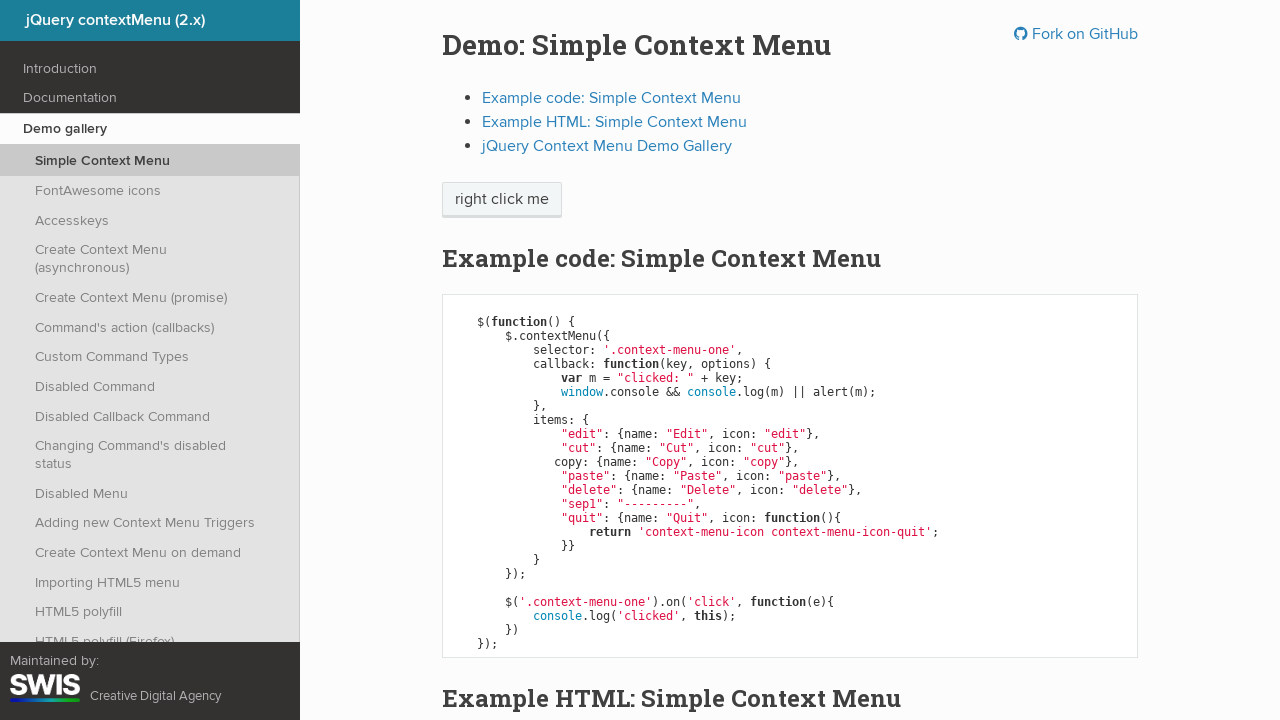

Right-clicked on 'right click me' element to trigger context menu at (502, 200) on //span[contains(text(),'right click me')]
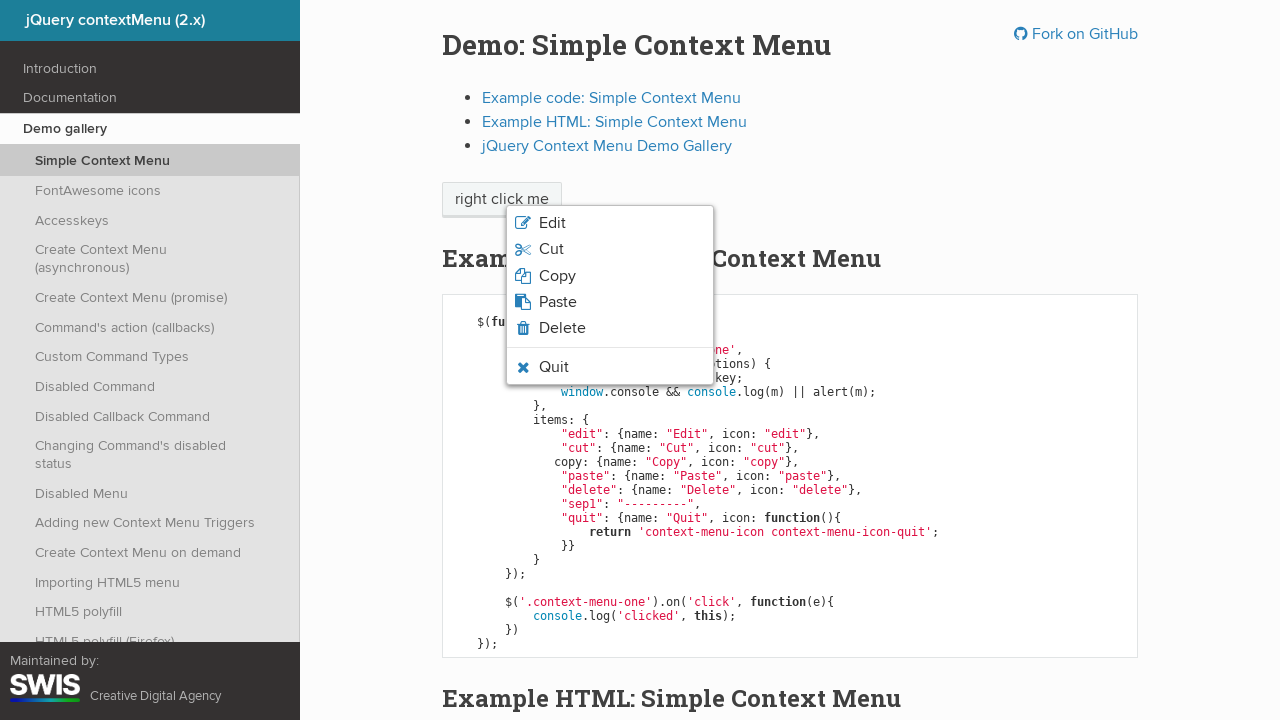

Context menu appeared and became visible
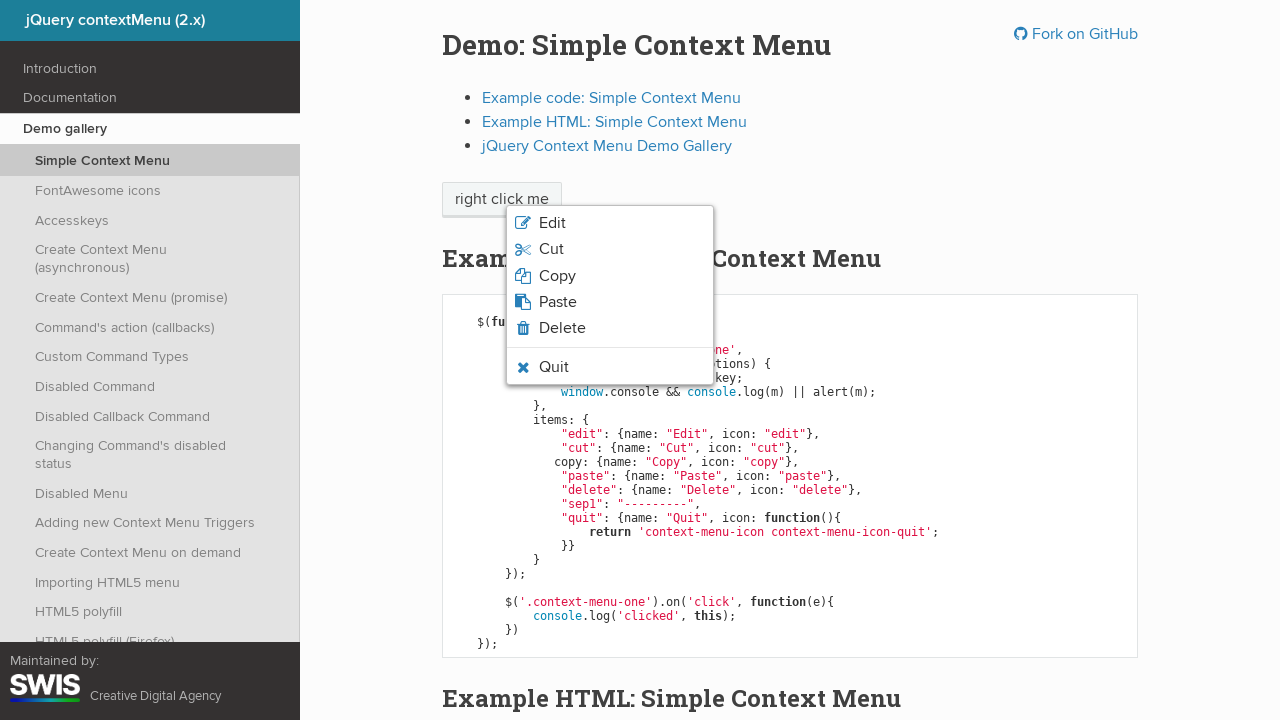

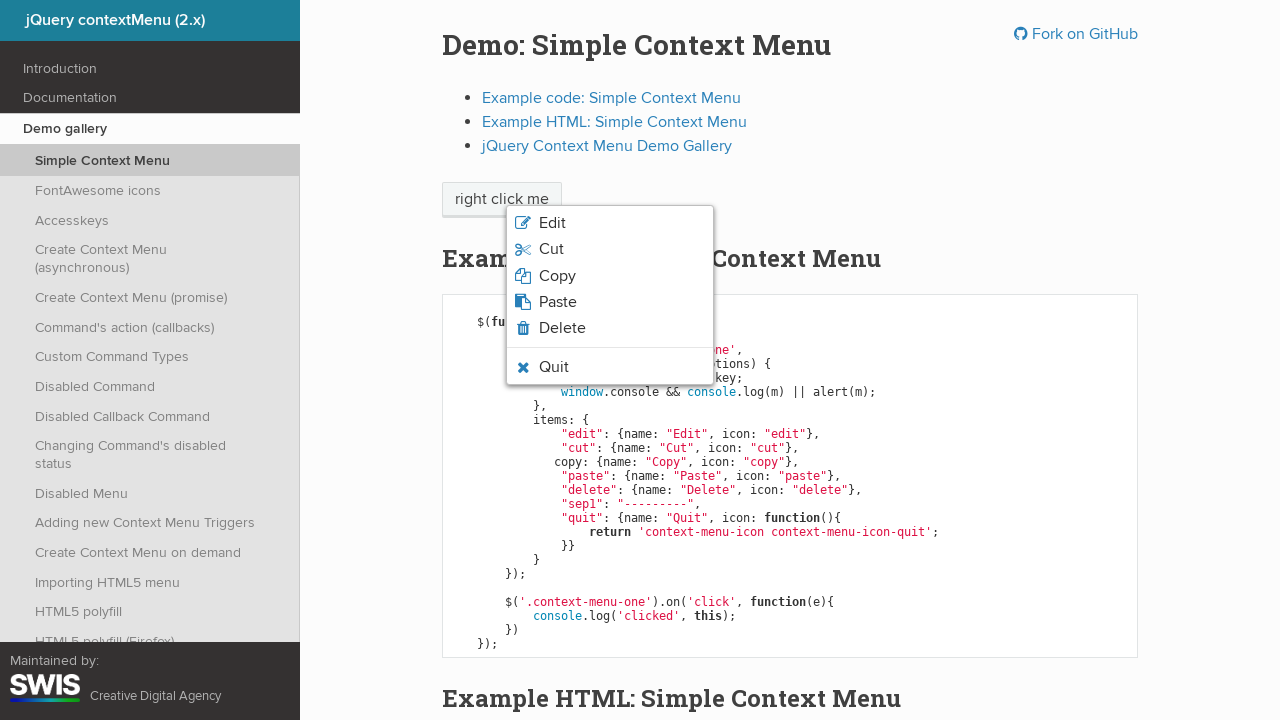